Tests dynamic loading by clicking start button and waiting for the finish element to appear with 8 second timeout

Starting URL: http://the-internet.herokuapp.com/dynamic_loading/2

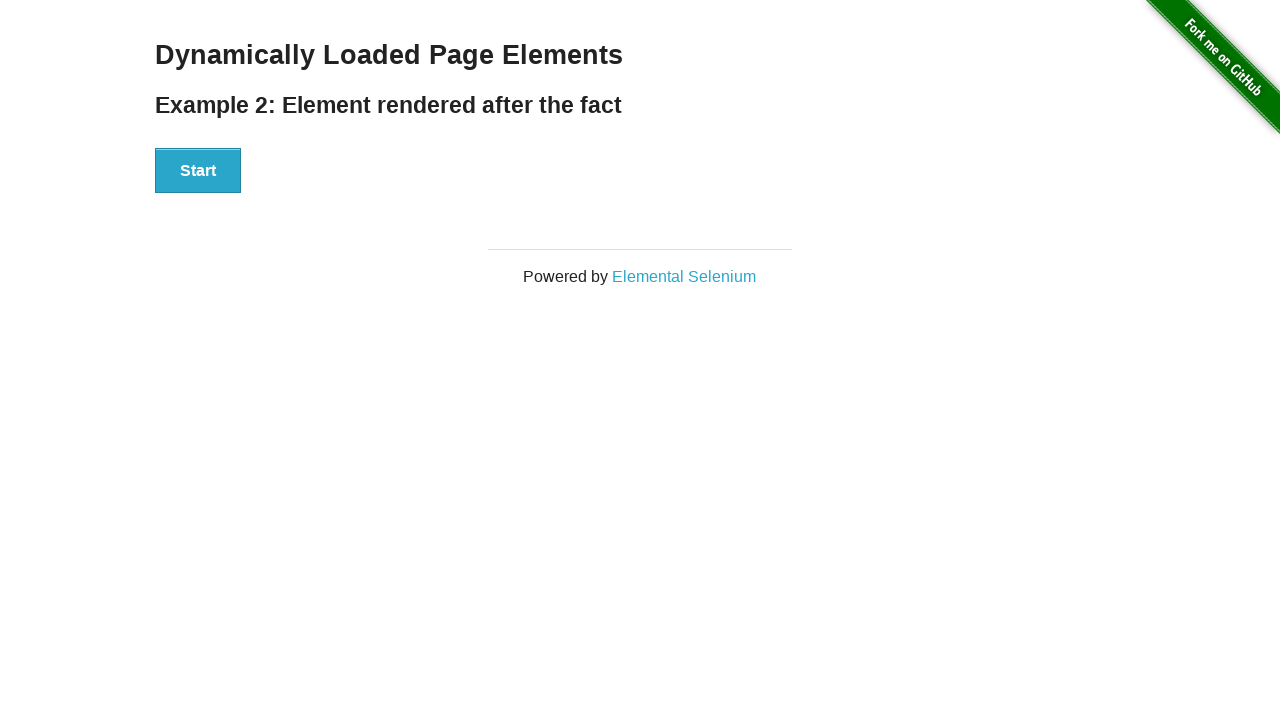

Clicked start button to trigger dynamic loading at (198, 171) on #start button
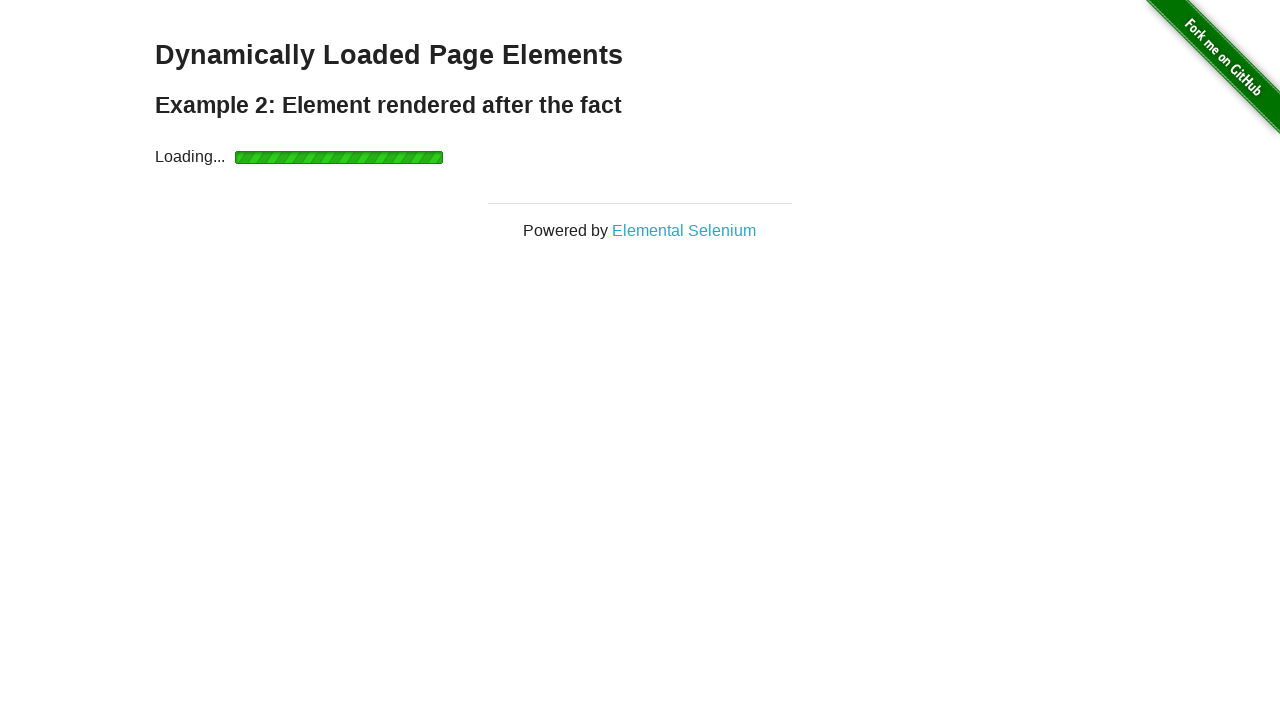

Finish element appeared after dynamic loading completed
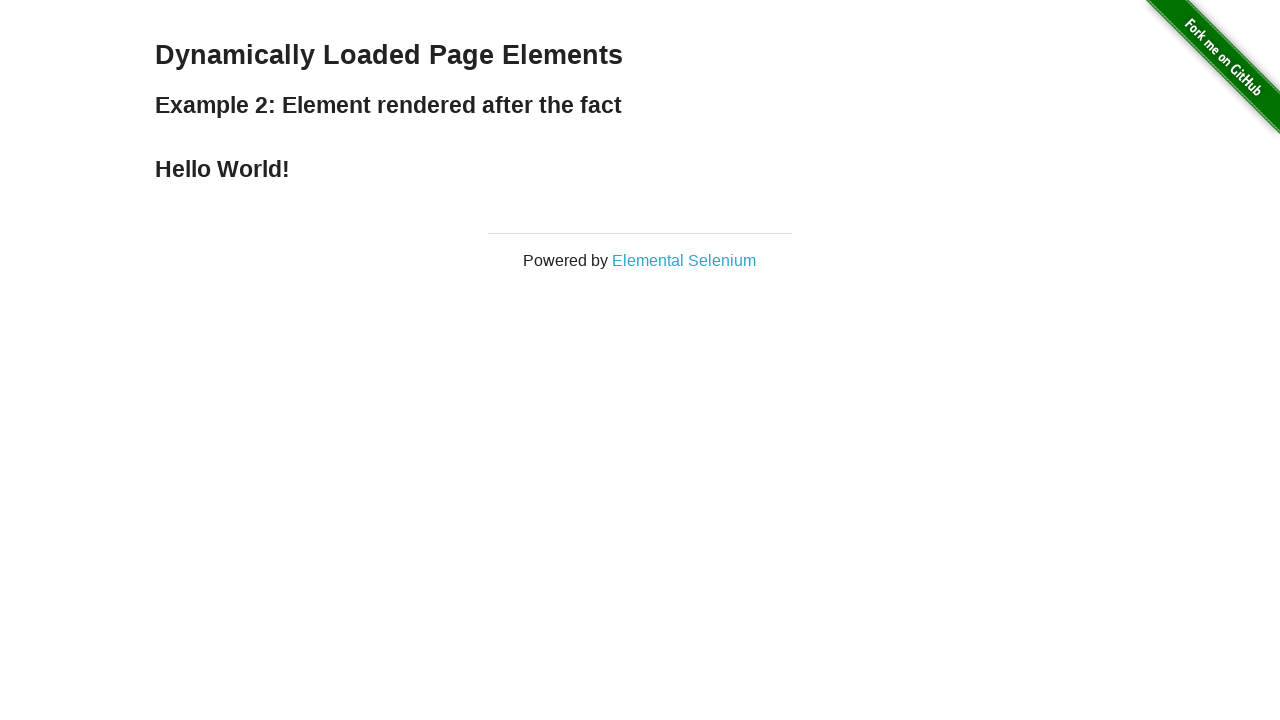

Retrieved text content from finish element
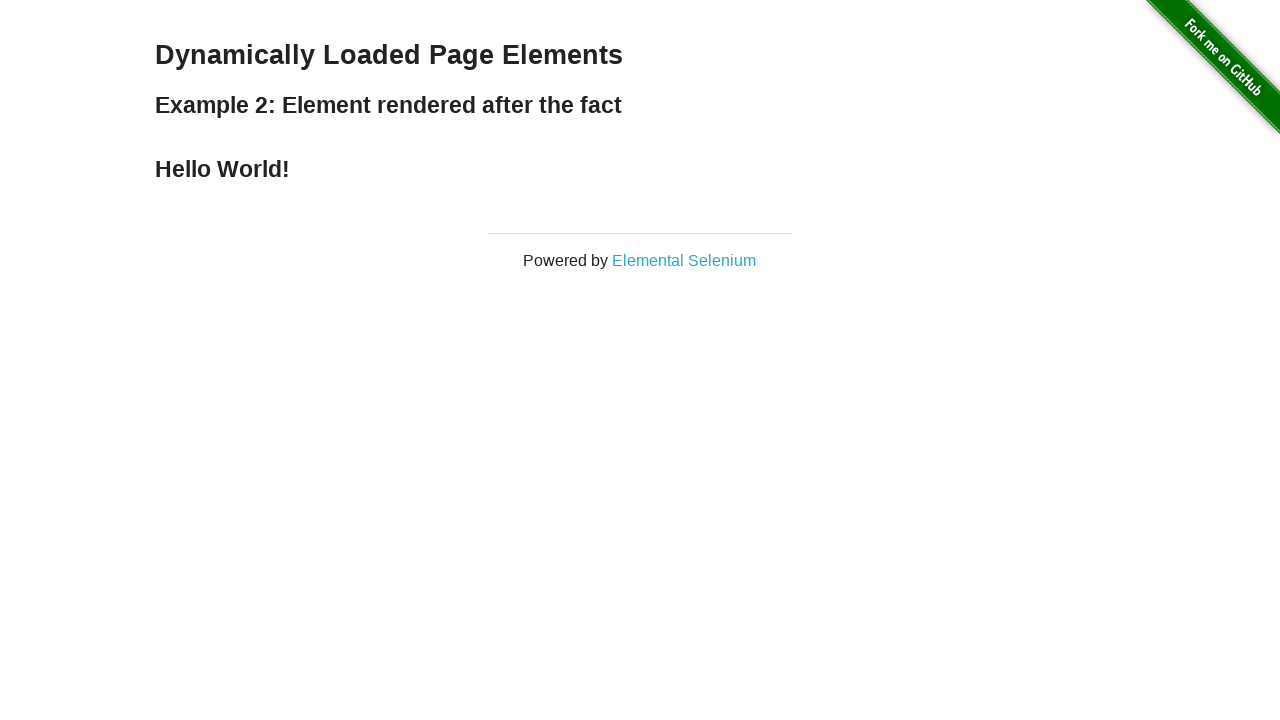

Verified that finish element contains 'Hello World!' text
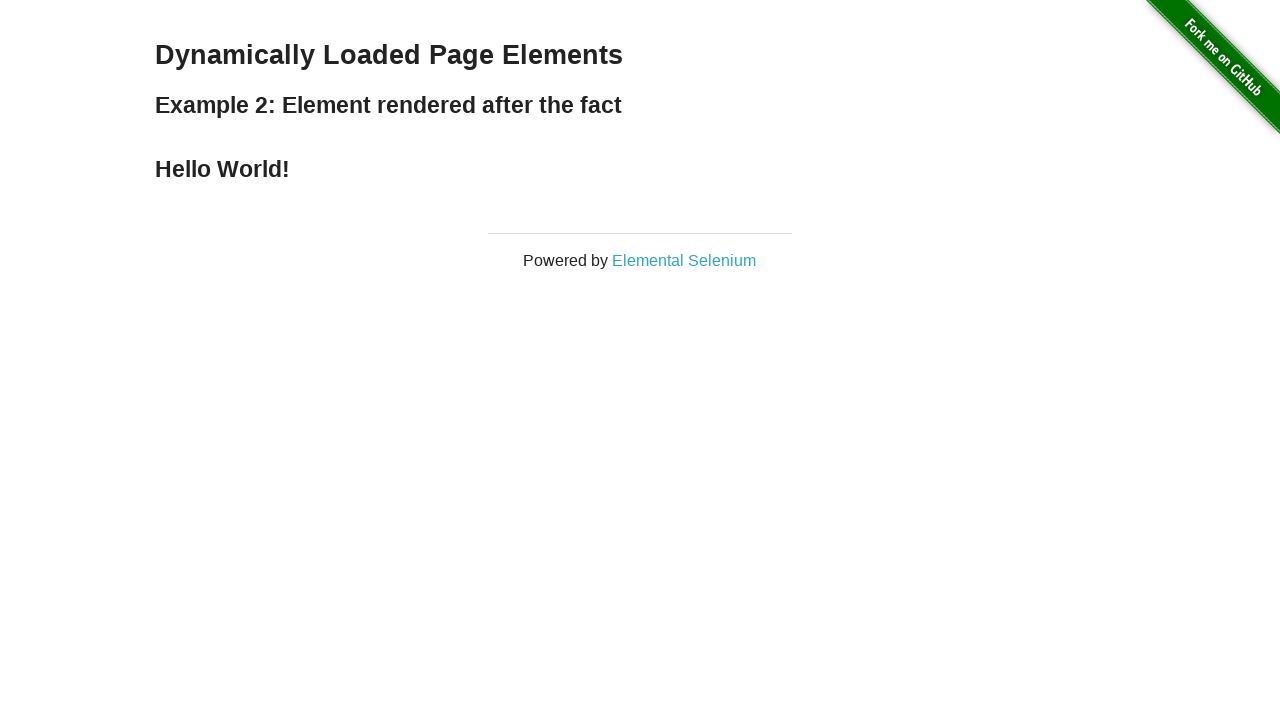

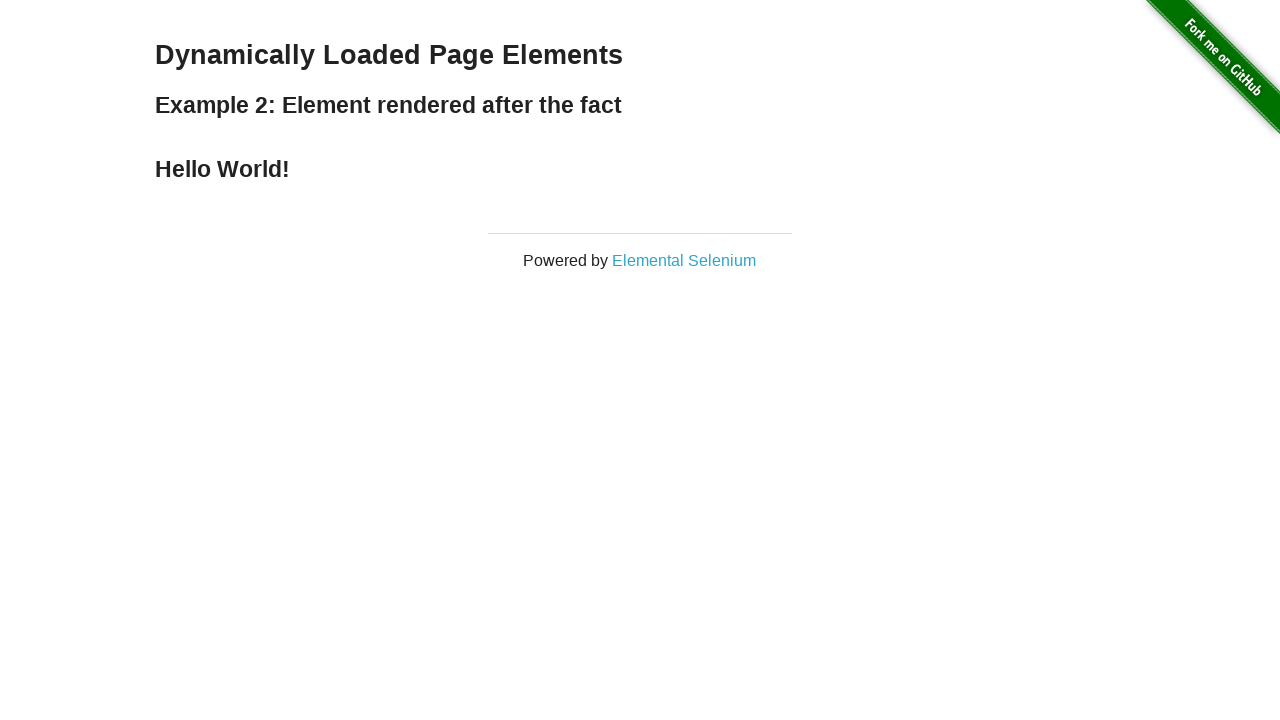